Tests window handling functionality by opening new windows, switching between them, counting opened tabs, and closing windows

Starting URL: https://leafground.com/window.xhtml

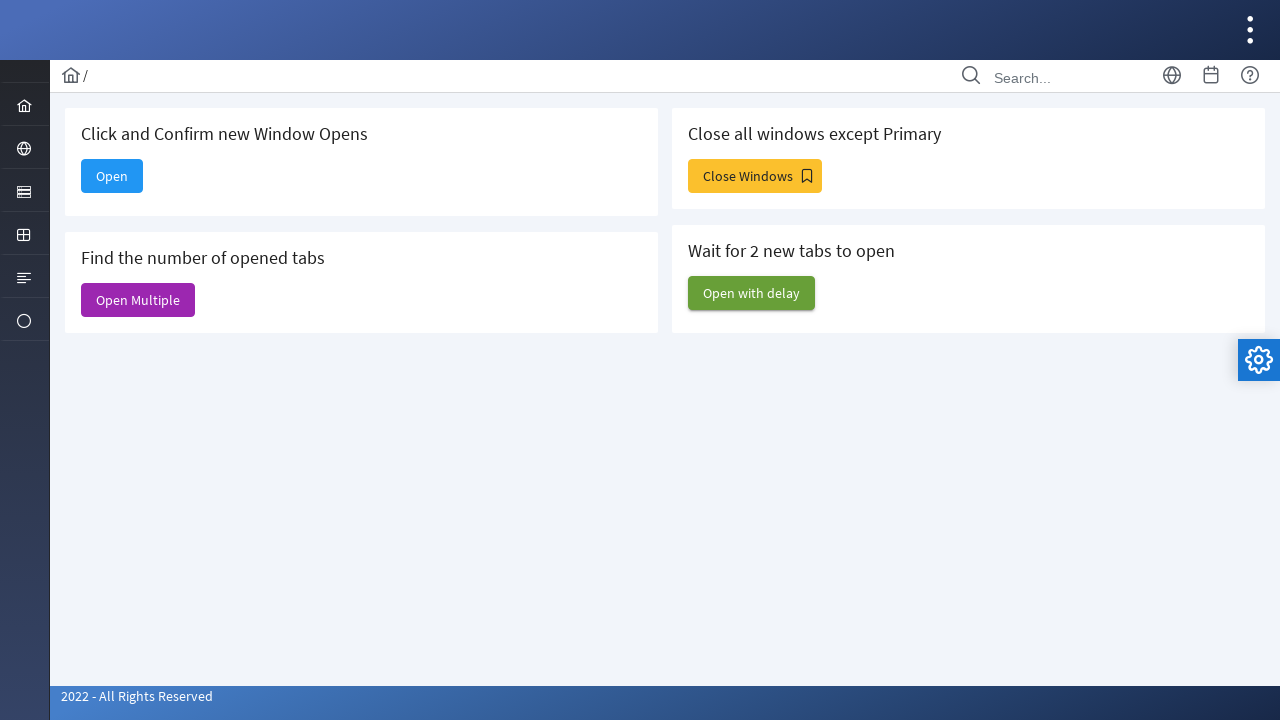

Clicked button to open new window at (112, 176) on xpath=//h5[contains(text(),'Click and Confirm new Window Opens')]/following::spa
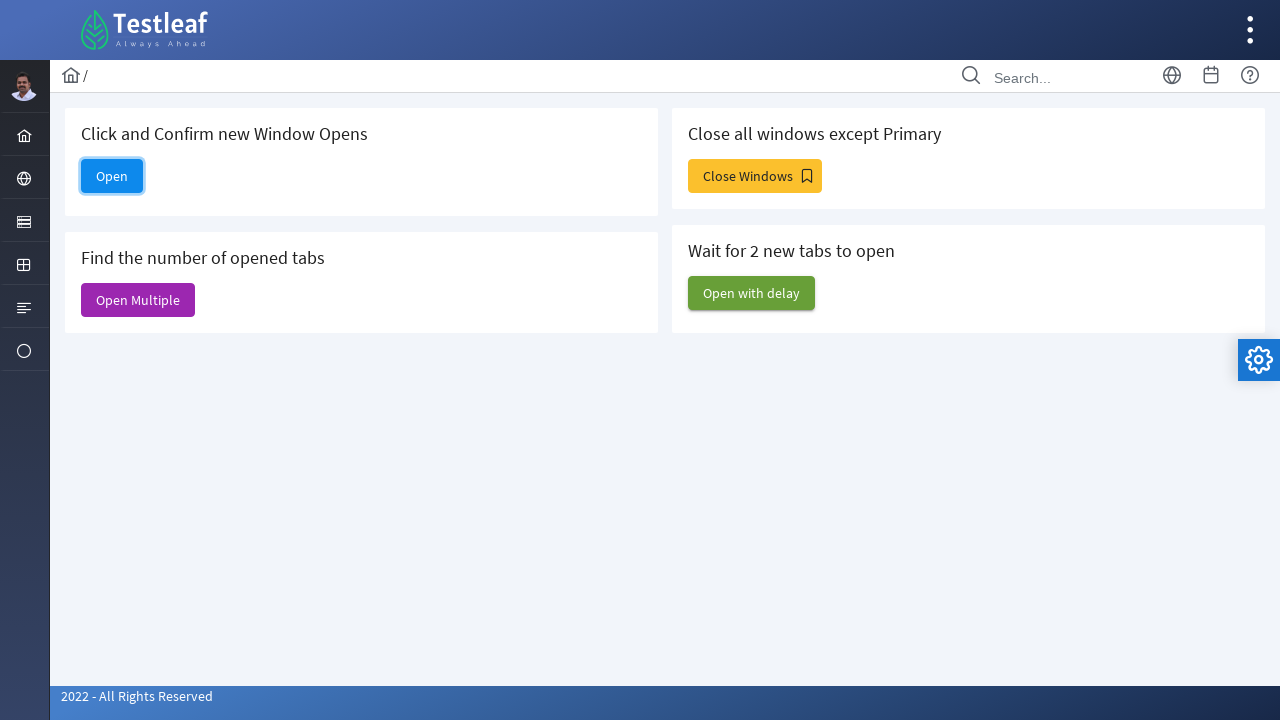

New window opened with title: 
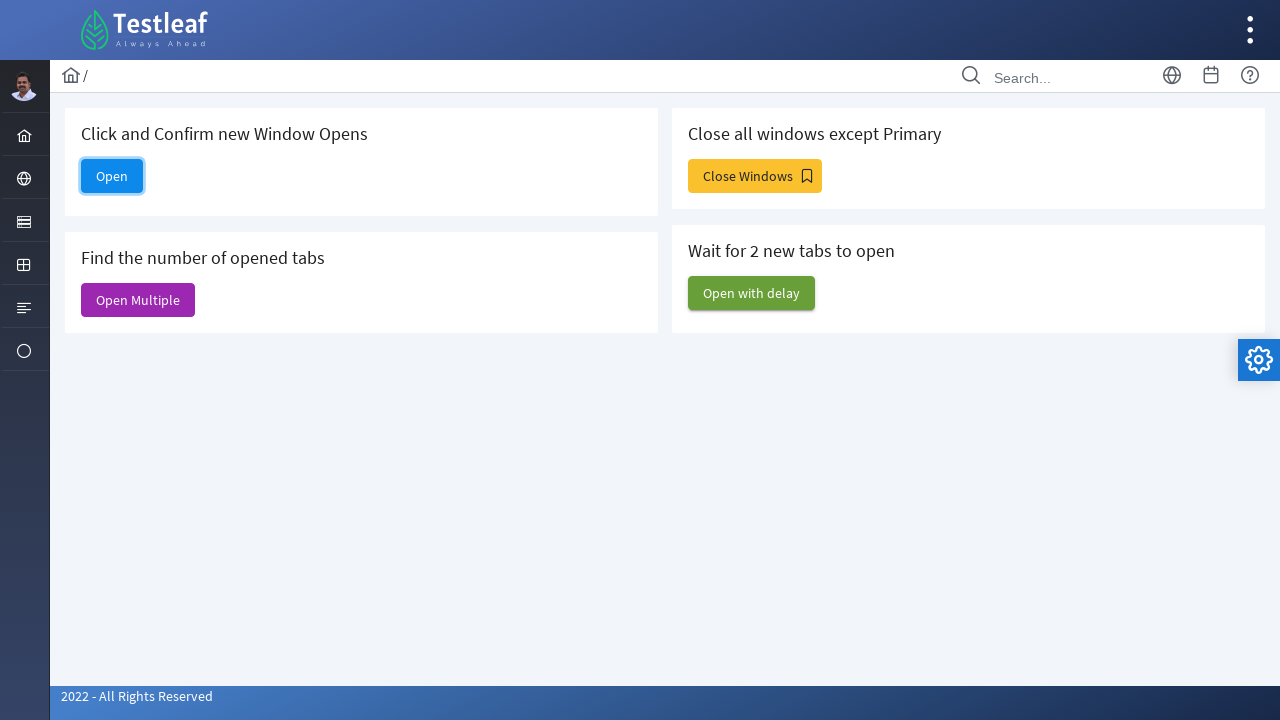

Closed the newly opened window
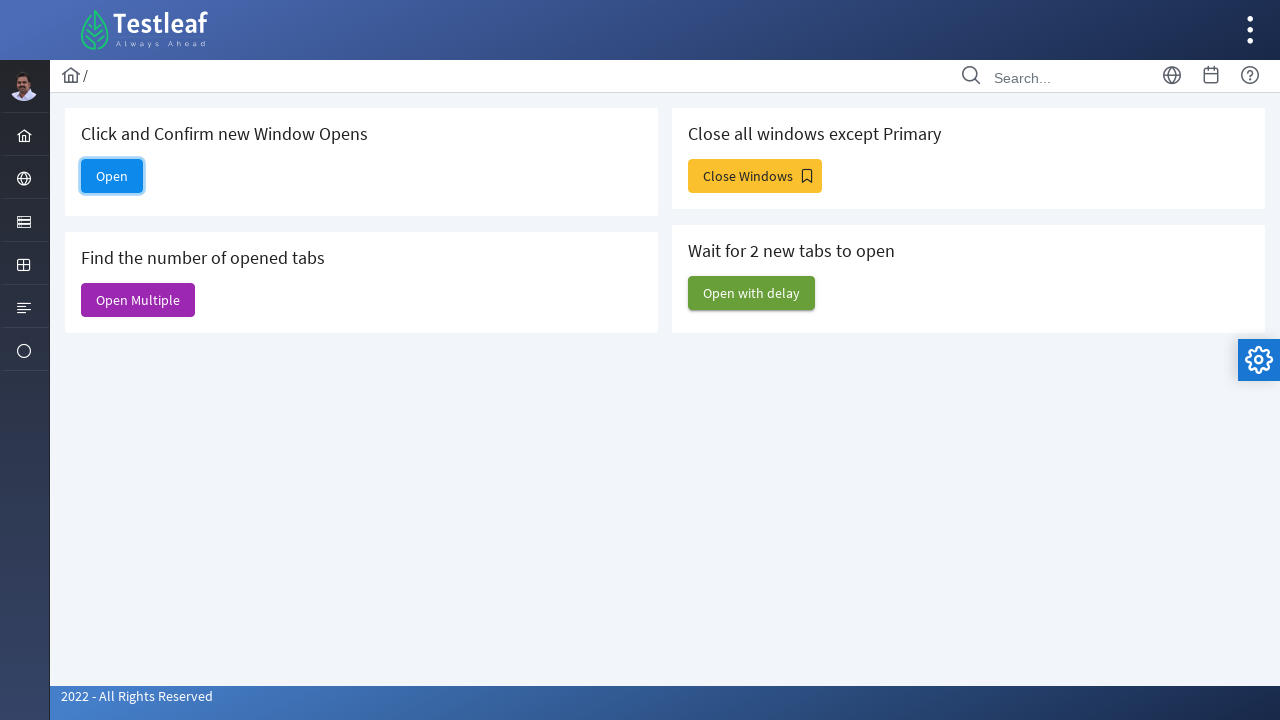

Waited 2 seconds
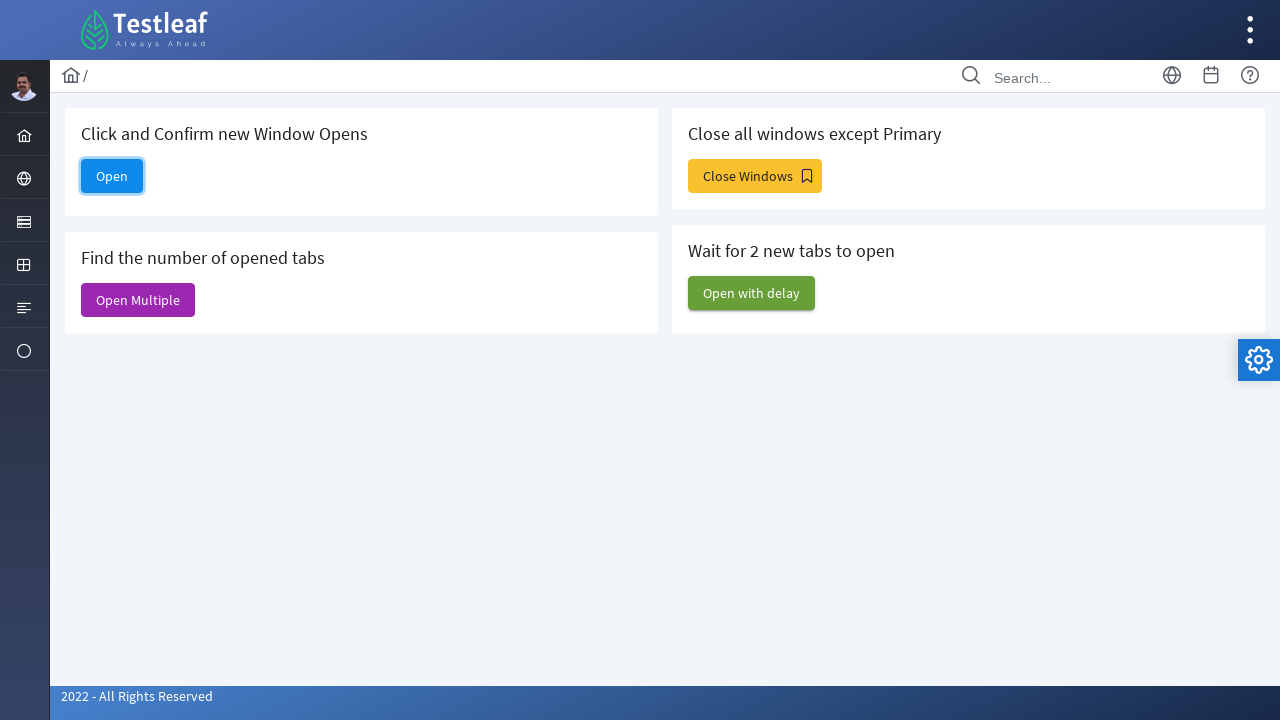

Clicked 'Open Multiple' button to open multiple windows at (138, 300) on xpath=//span[contains(text(),'Open Multiple')]
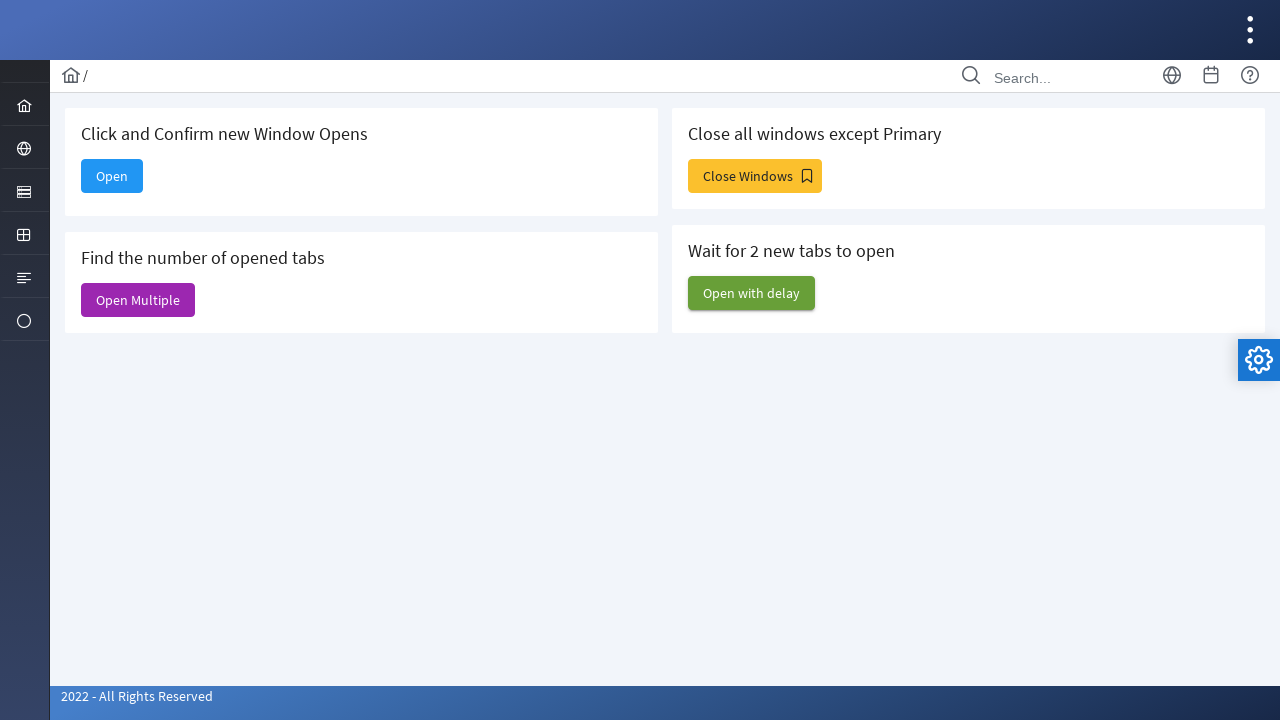

Multiple windows opened, total windows: 6
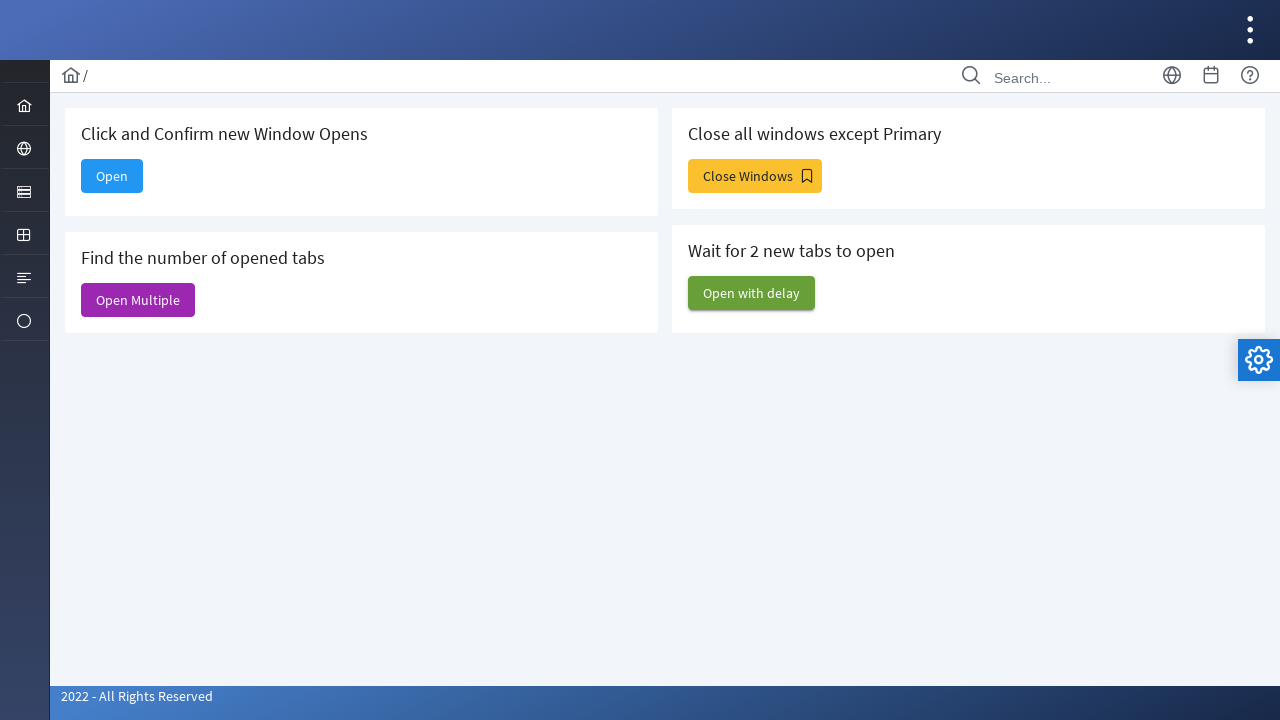

Waited 2 seconds
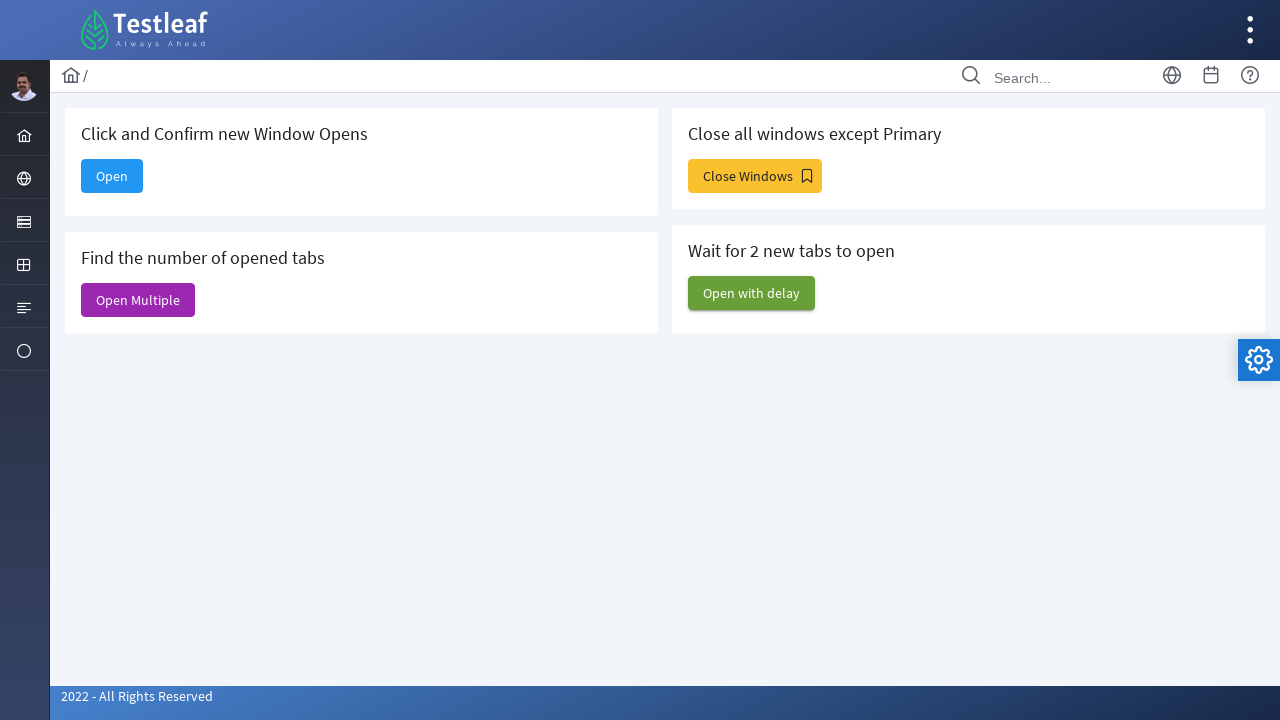

Clicked 'Close Windows' button to trigger window closing at (755, 176) on xpath=//span[contains(text(),'Close Windows')]
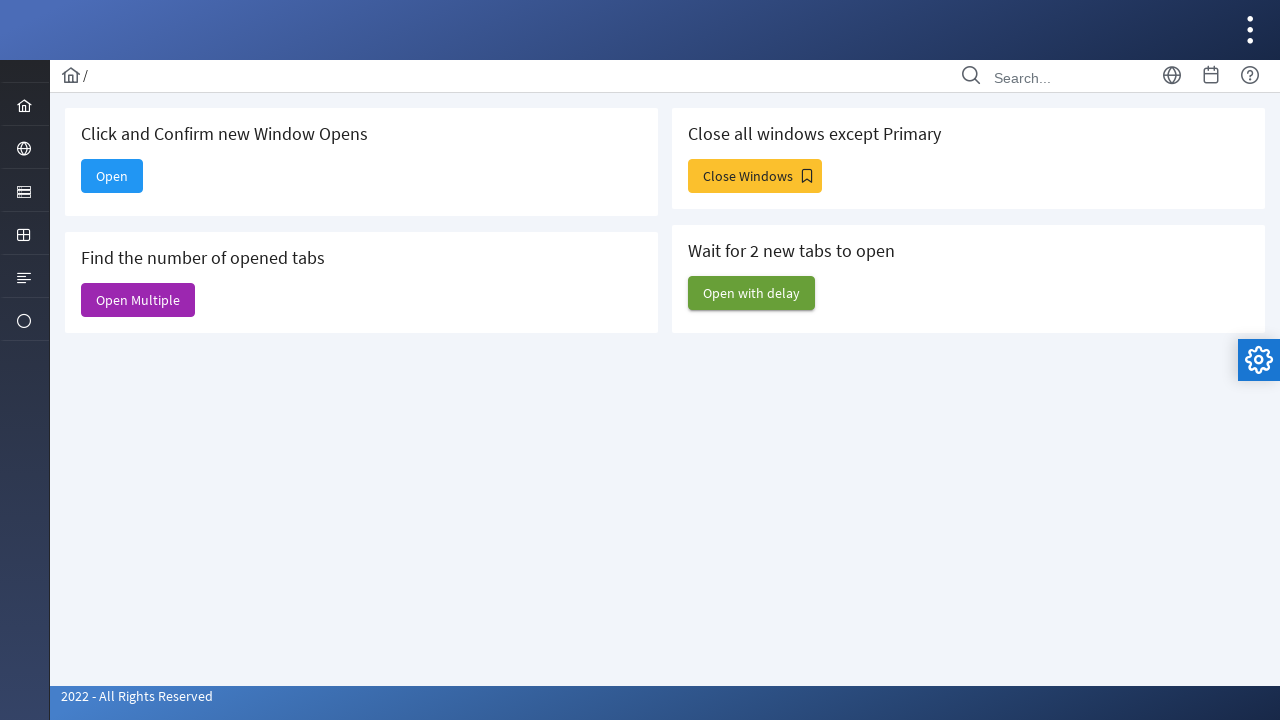

Waited 2 seconds for windows to close
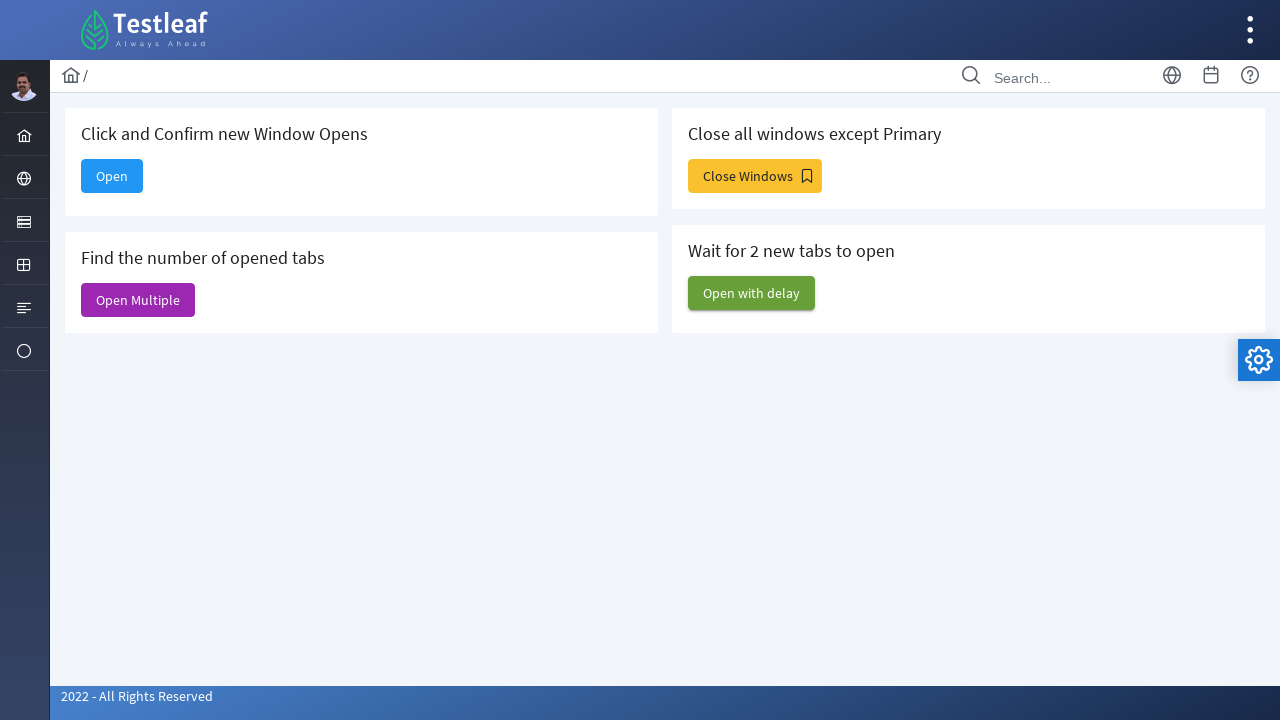

Closed a secondary window
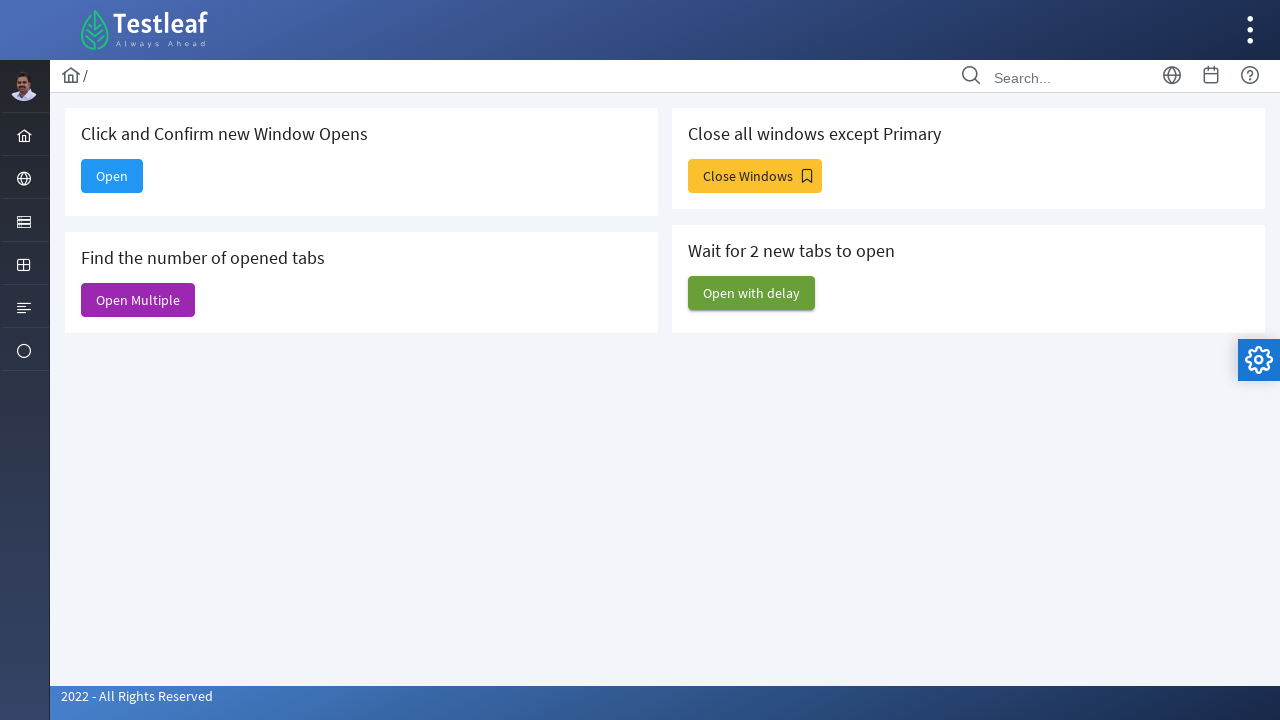

Waited 2 seconds after closing secondary window
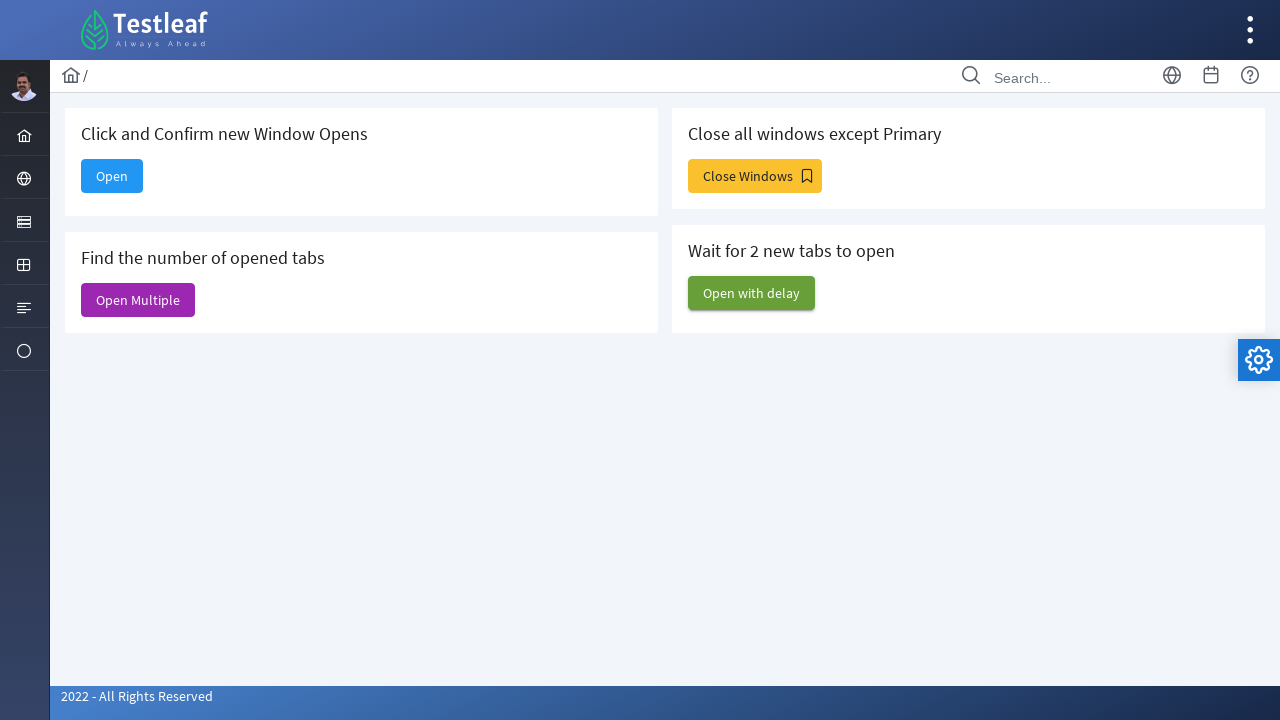

Closed a secondary window
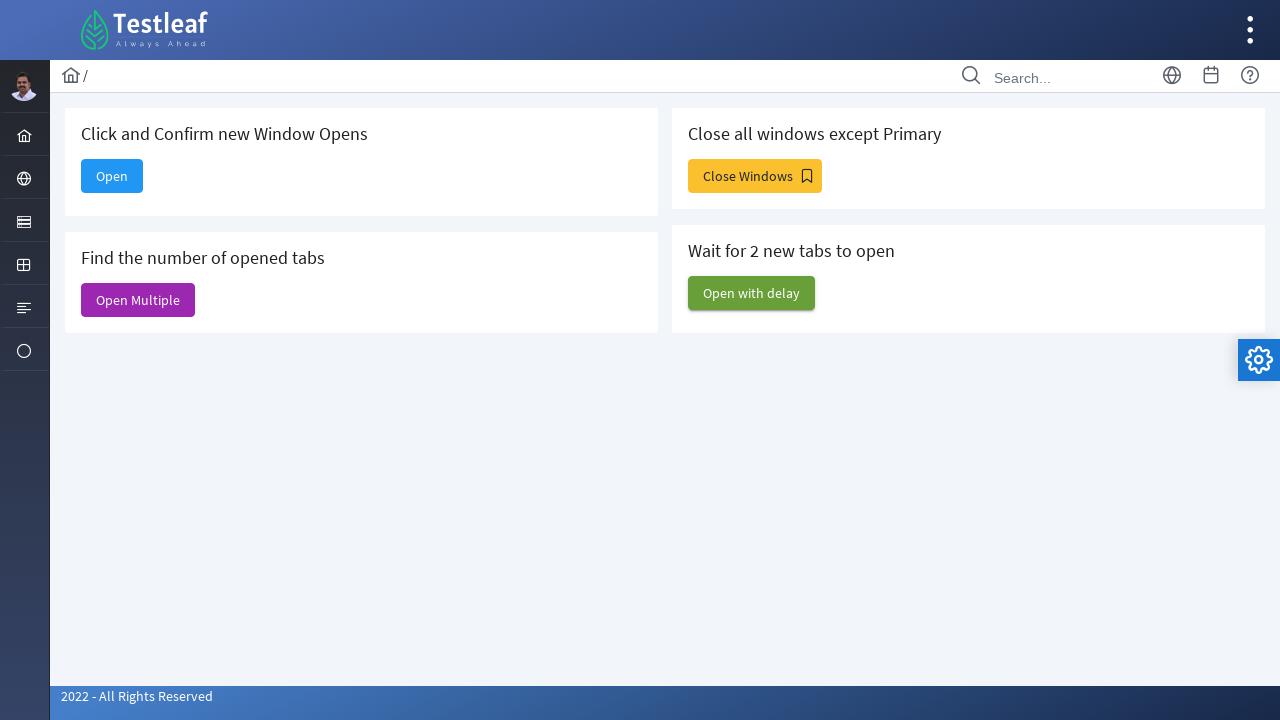

Waited 2 seconds after closing secondary window
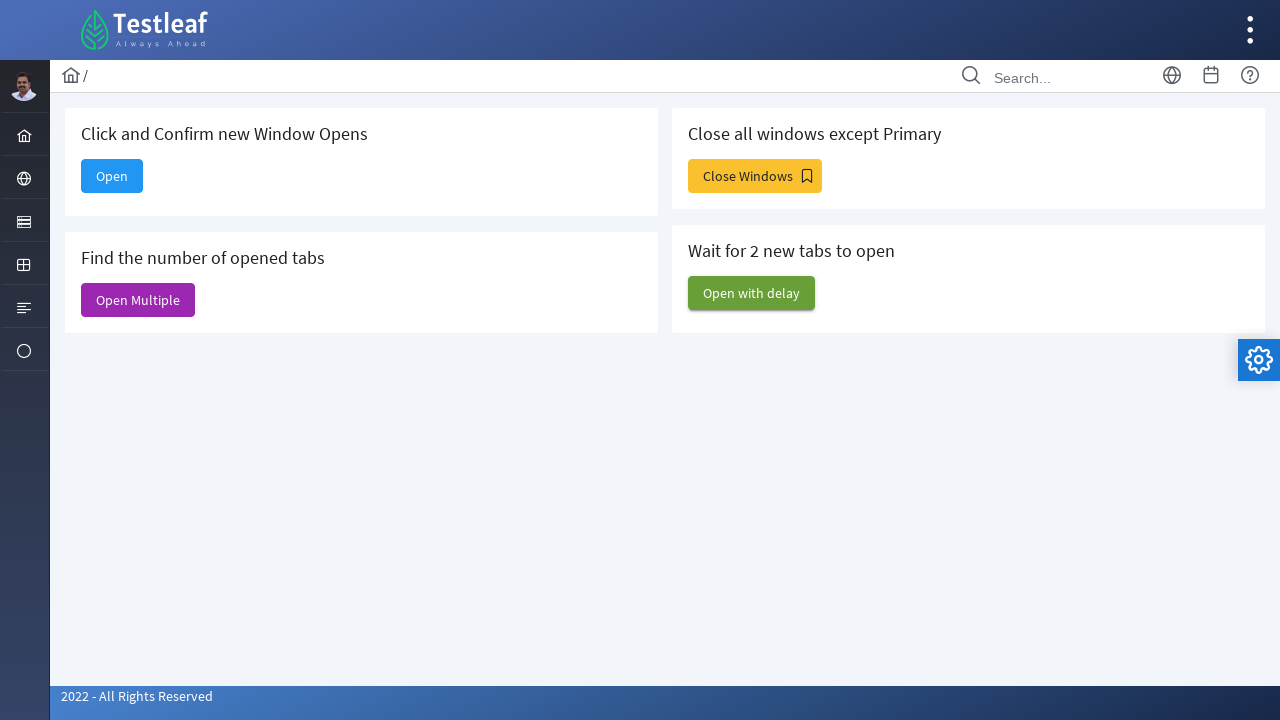

Closed a secondary window
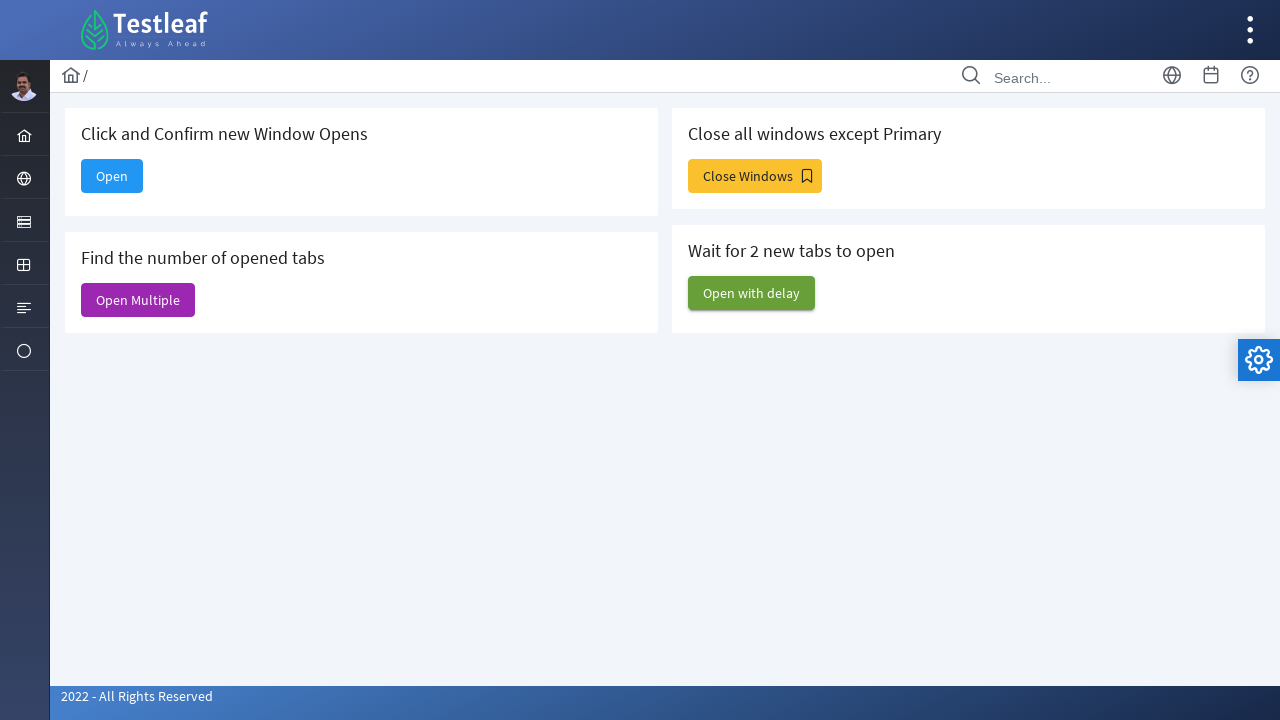

Waited 2 seconds after closing secondary window
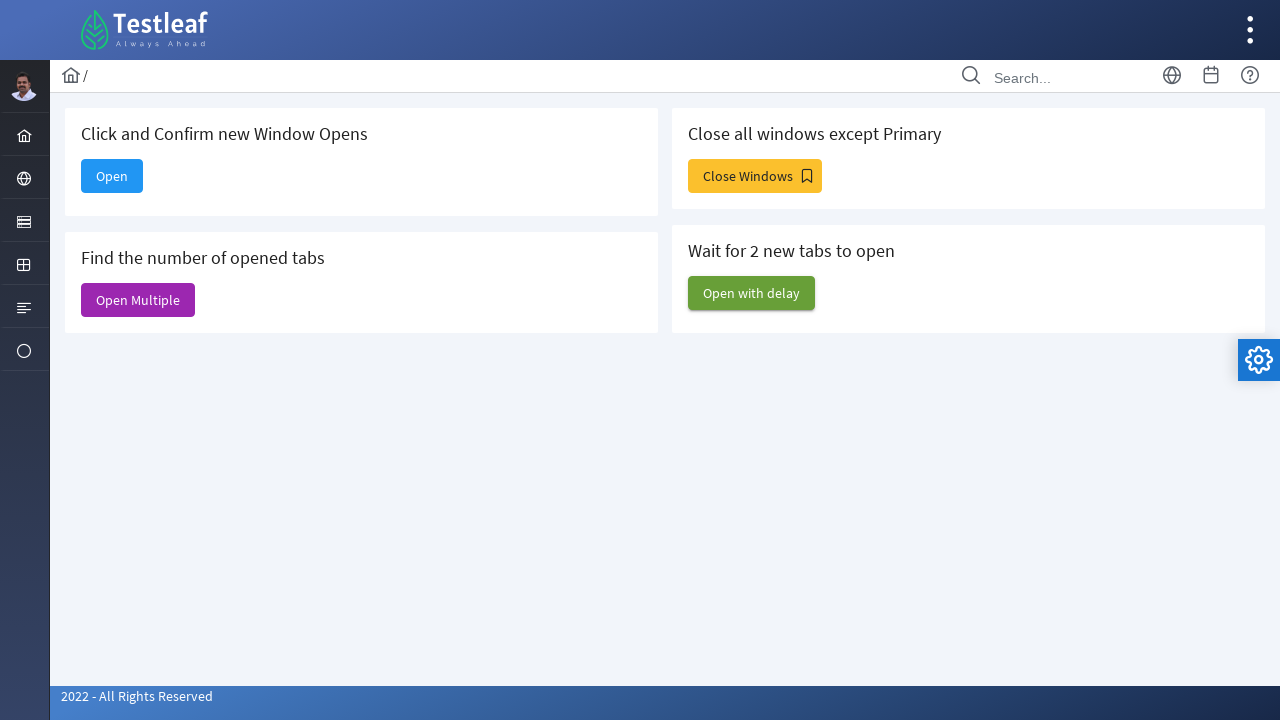

Primary page title is: Window
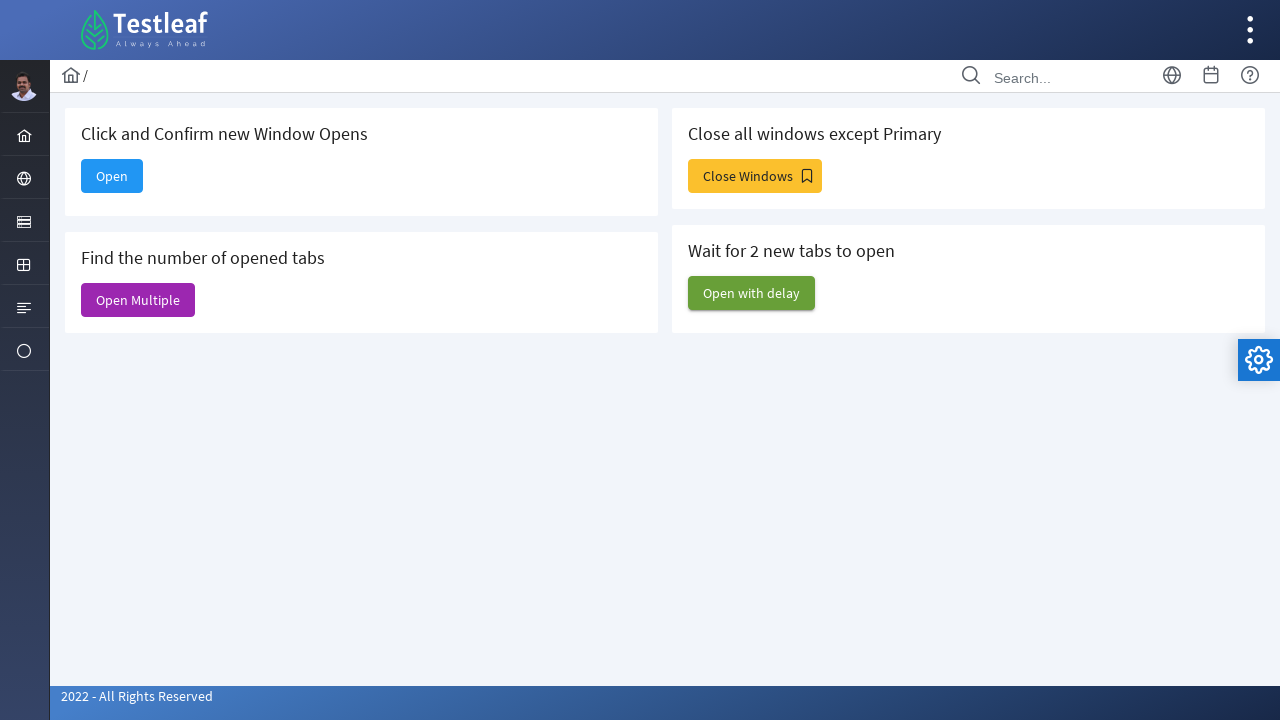

Clicked 'Open with delay' button at (752, 293) on xpath=//span[contains(text(),'Open with delay')]
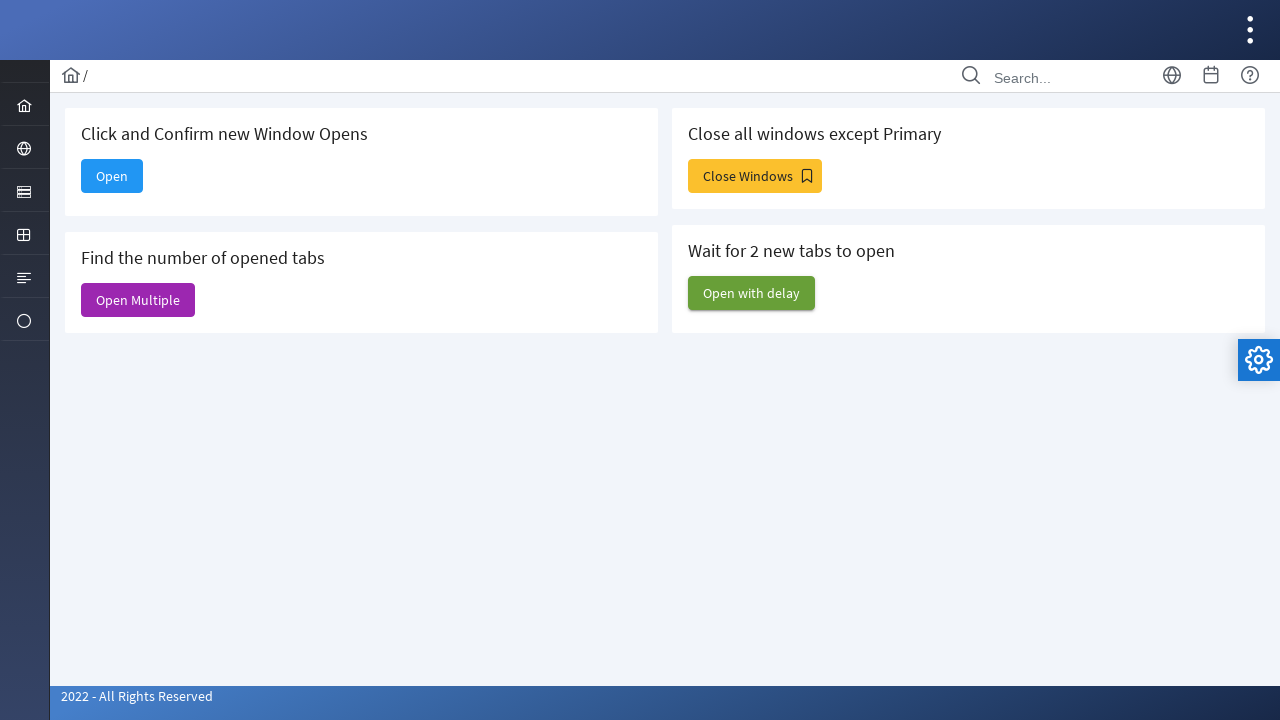

Waited 5 seconds for delayed windows to open
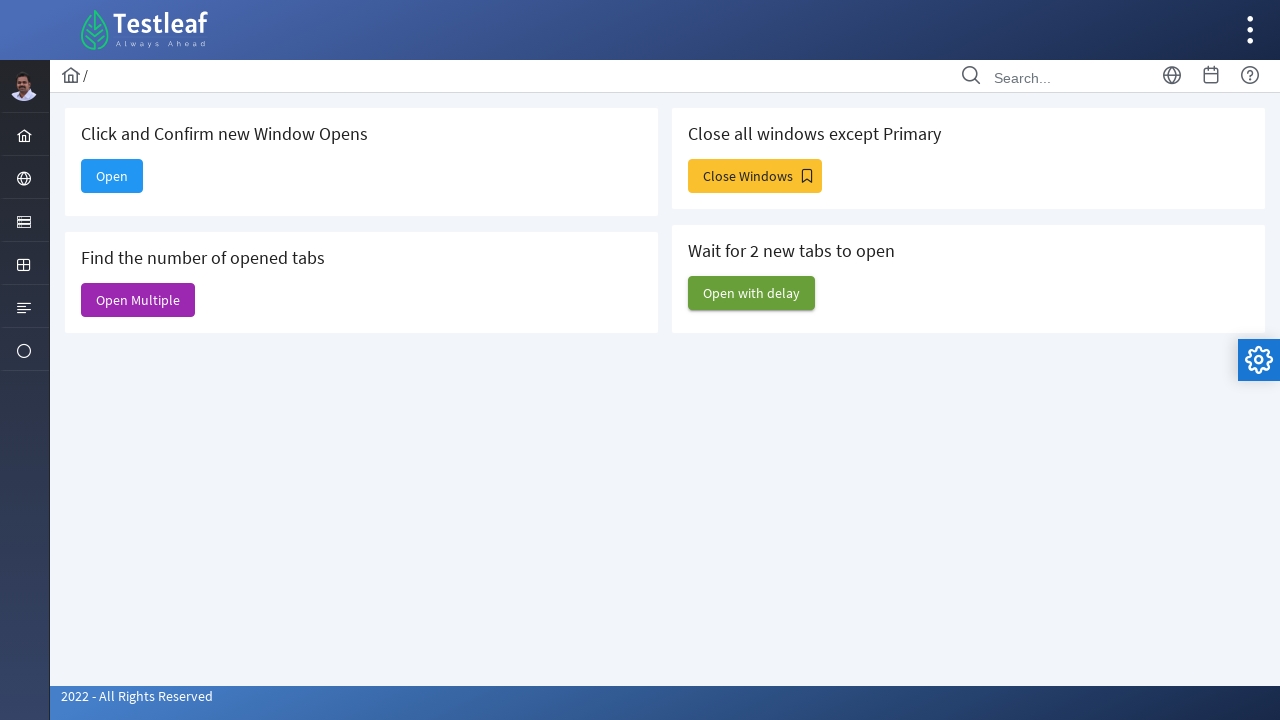

Total pages after delay: 8
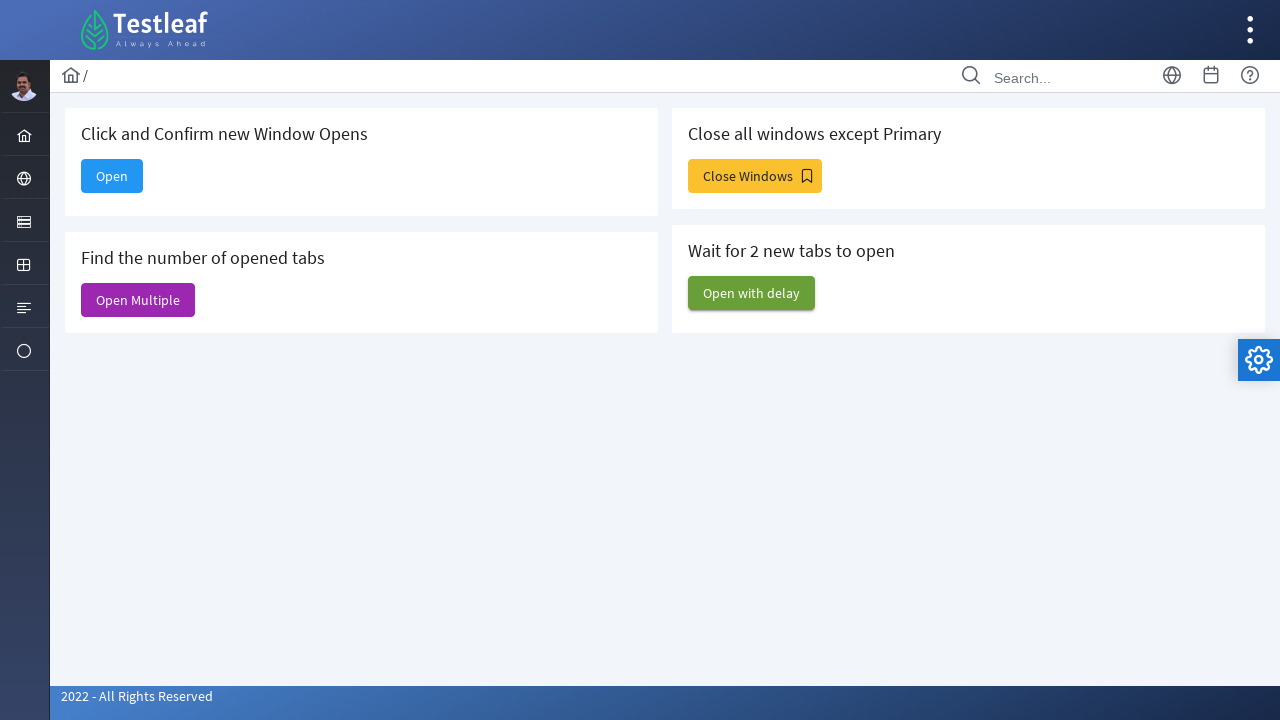

Closed a delayed window
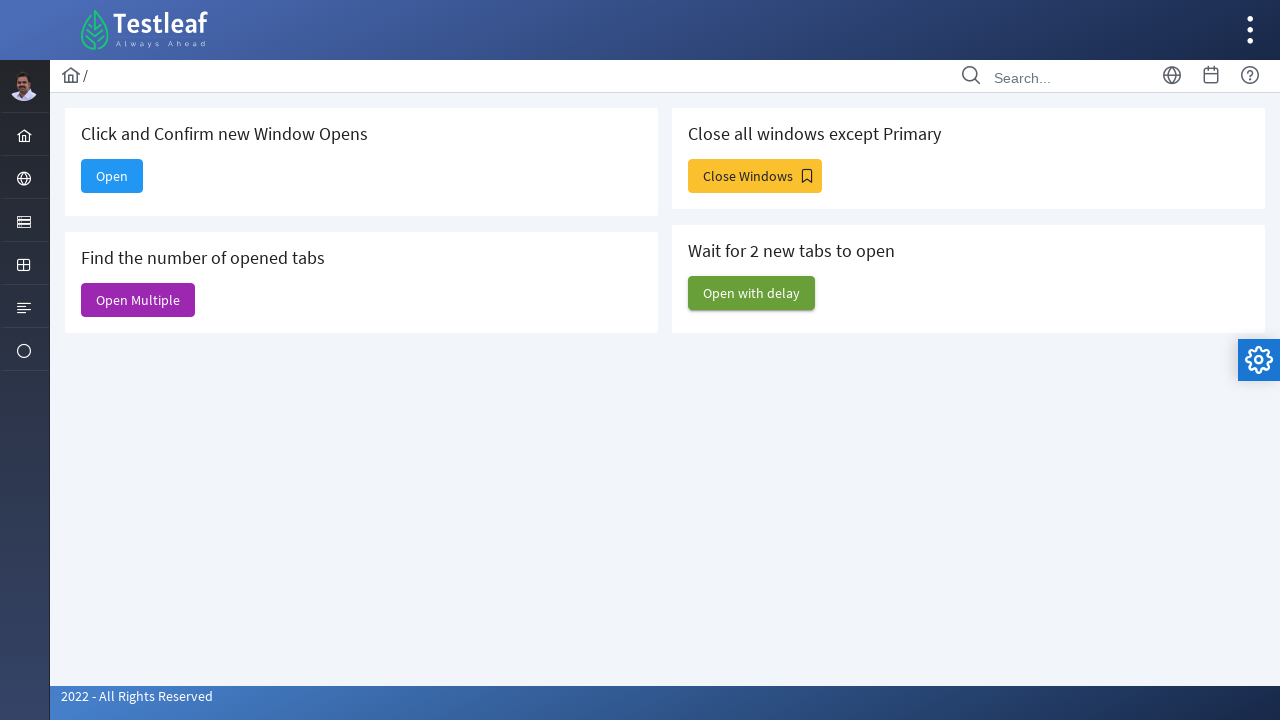

Waited 2 seconds after closing delayed window
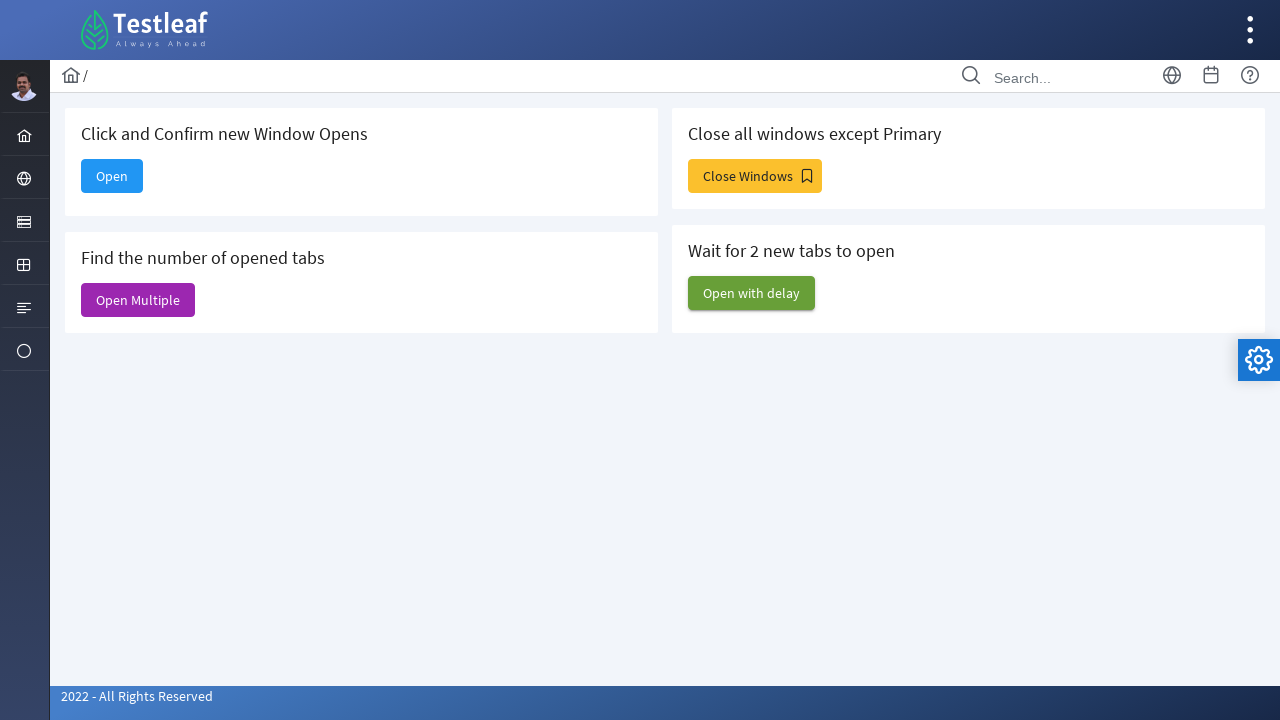

Closed a delayed window
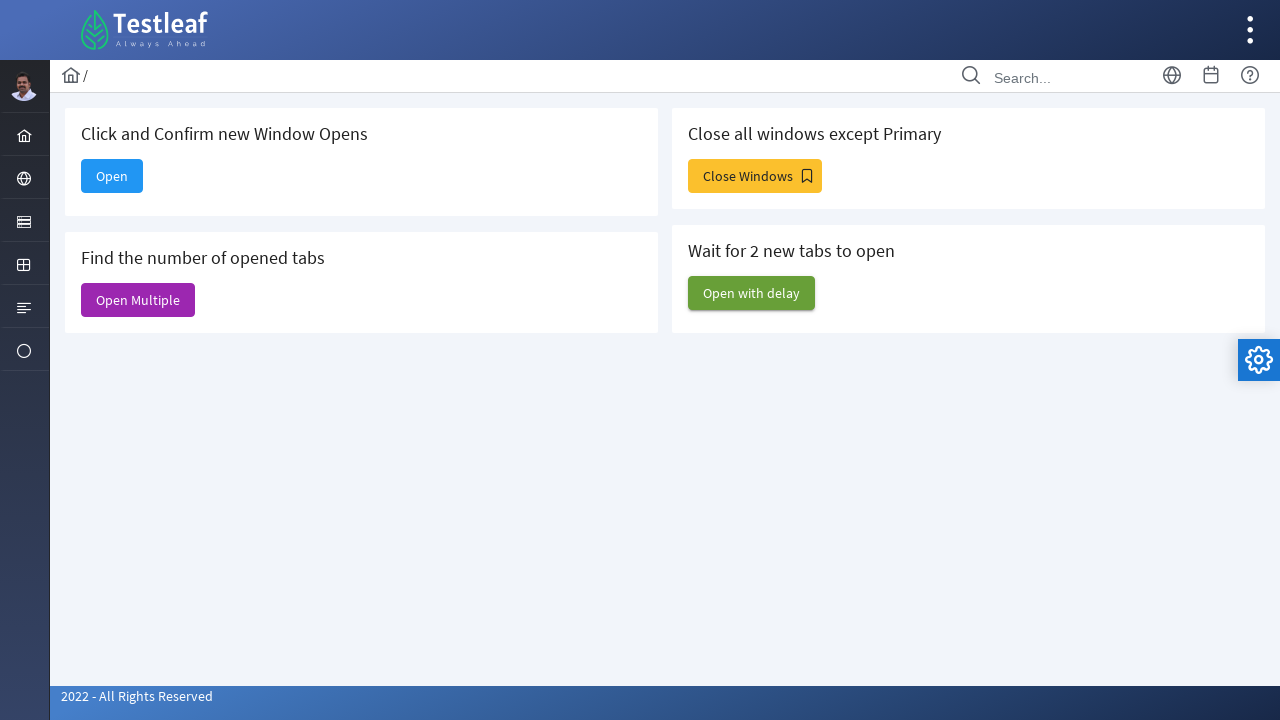

Waited 2 seconds after closing delayed window
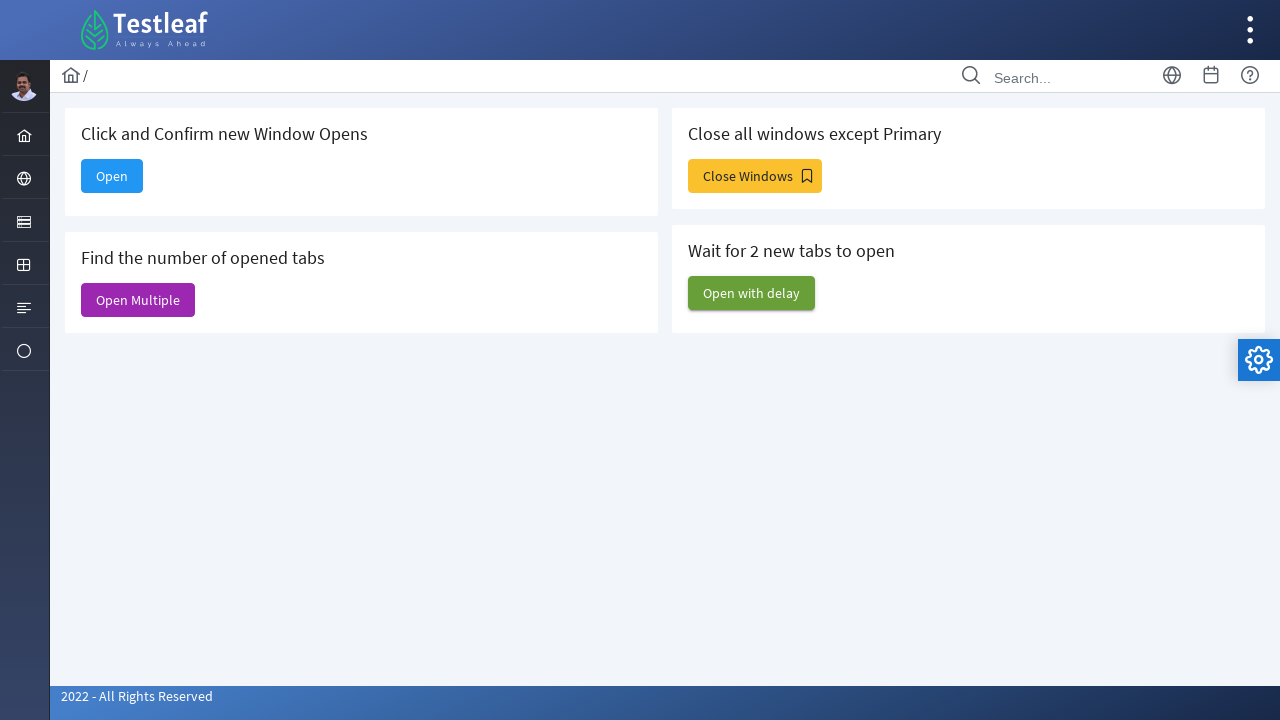

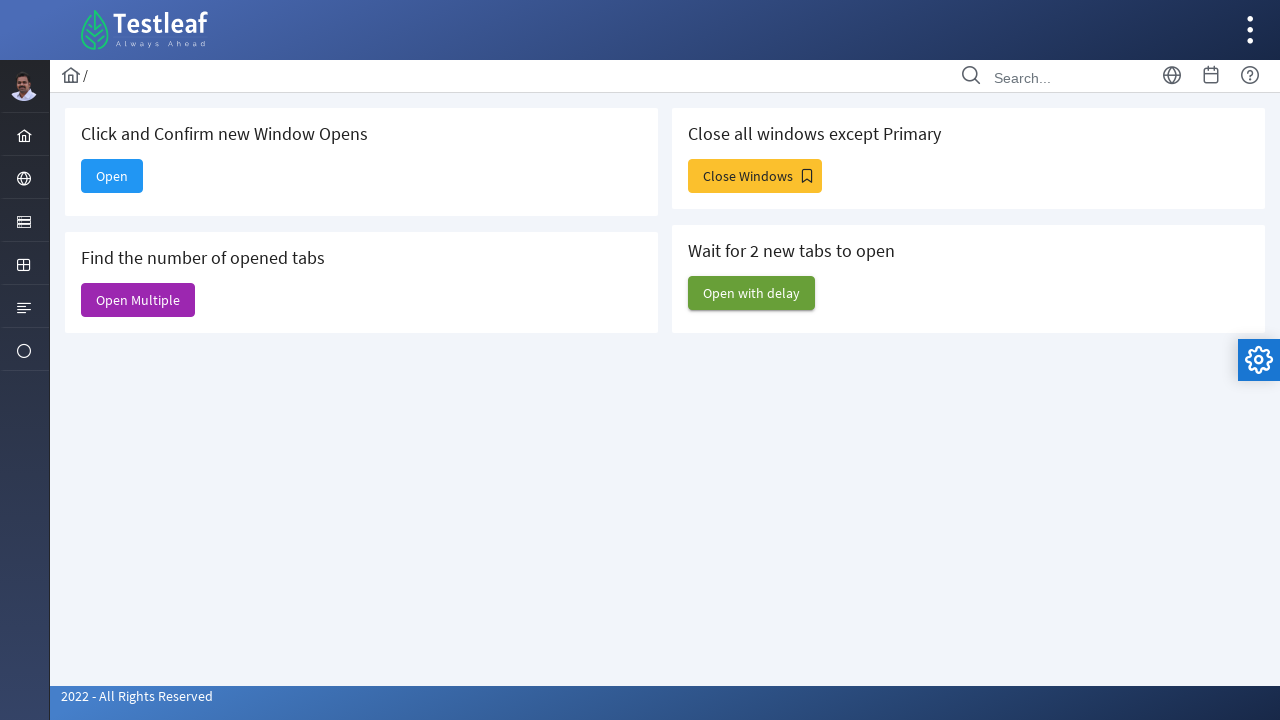